Tests the forgot password functionality by navigating to the password reset page, filling in email and new password fields, and submitting the form to save a new password.

Starting URL: https://rahulshettyacademy.com/client

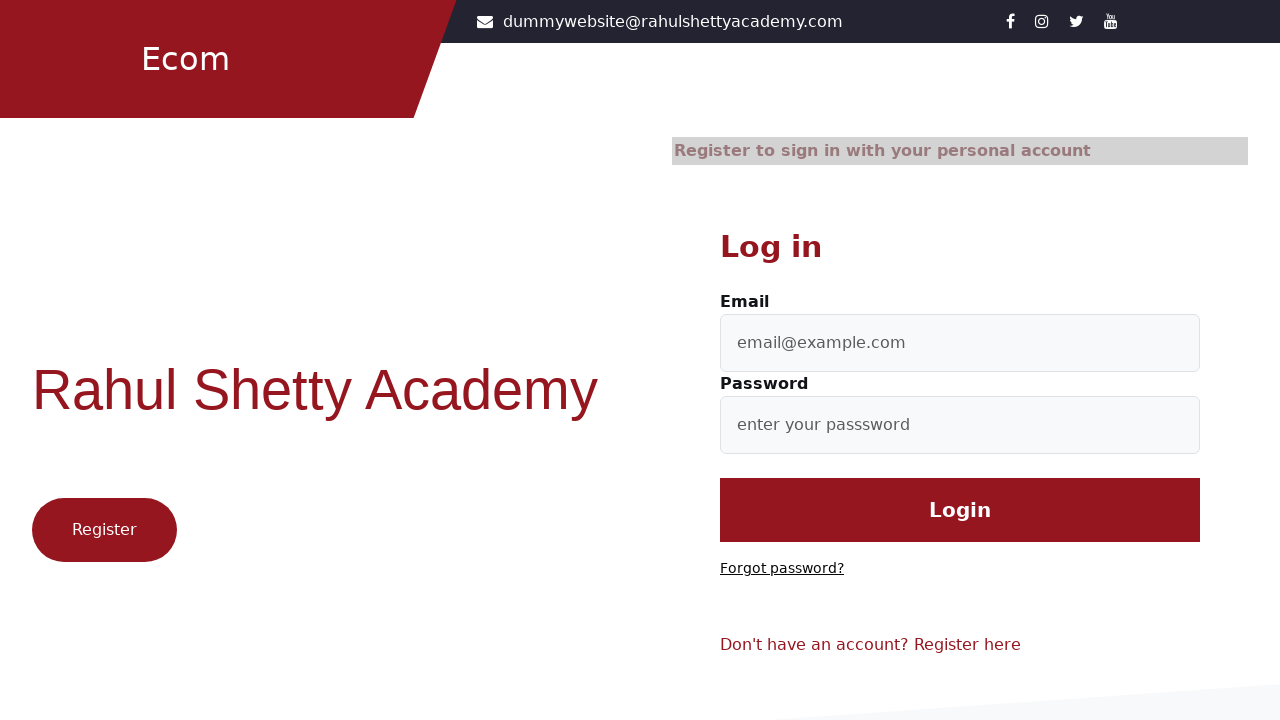

Clicked 'Forgot password?' link at (782, 569) on text=Forgot password?
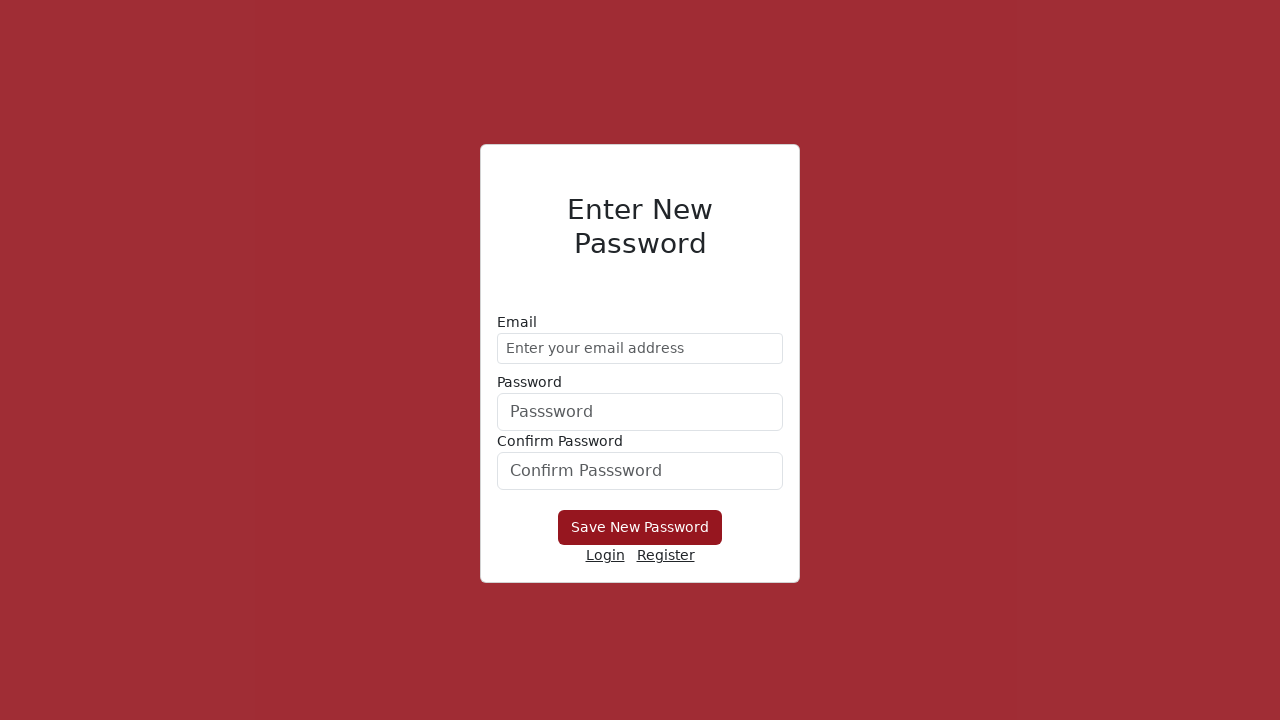

Filled email field with 'testuser2024@gmail.com' on //form/div[1]/input
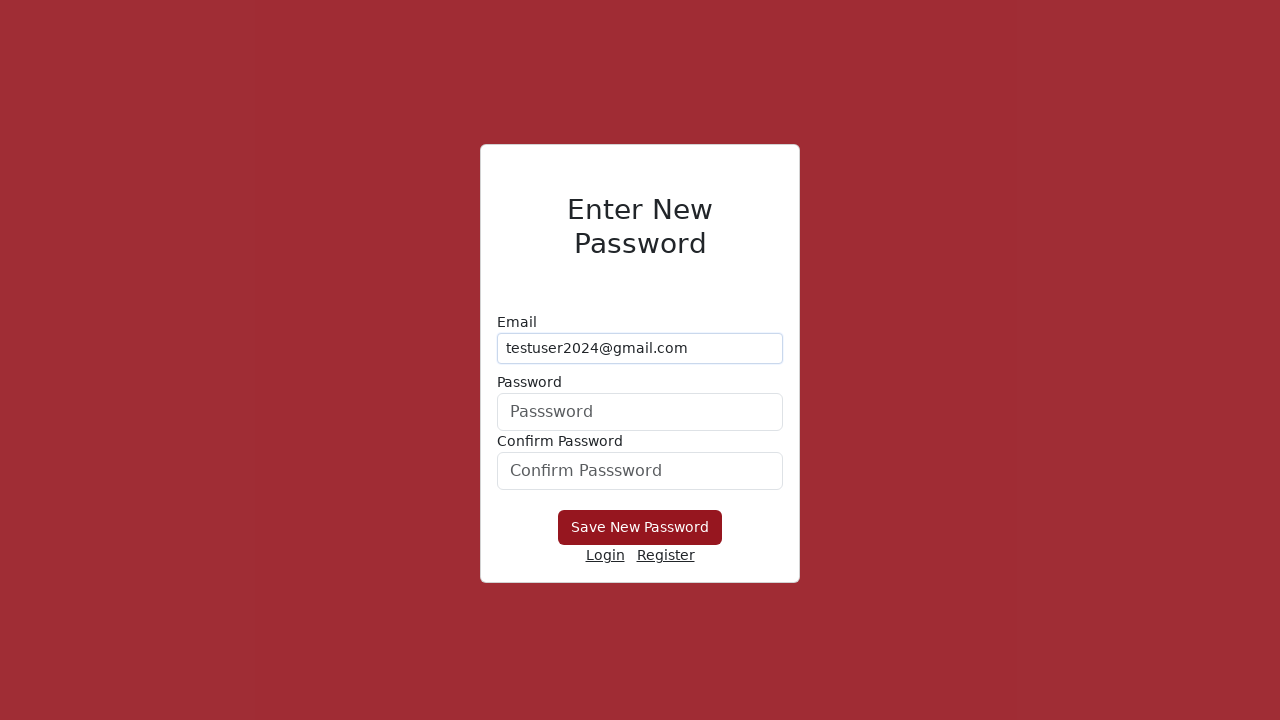

Filled new password field with 'SecurePass456' on form div:nth-child(2) input
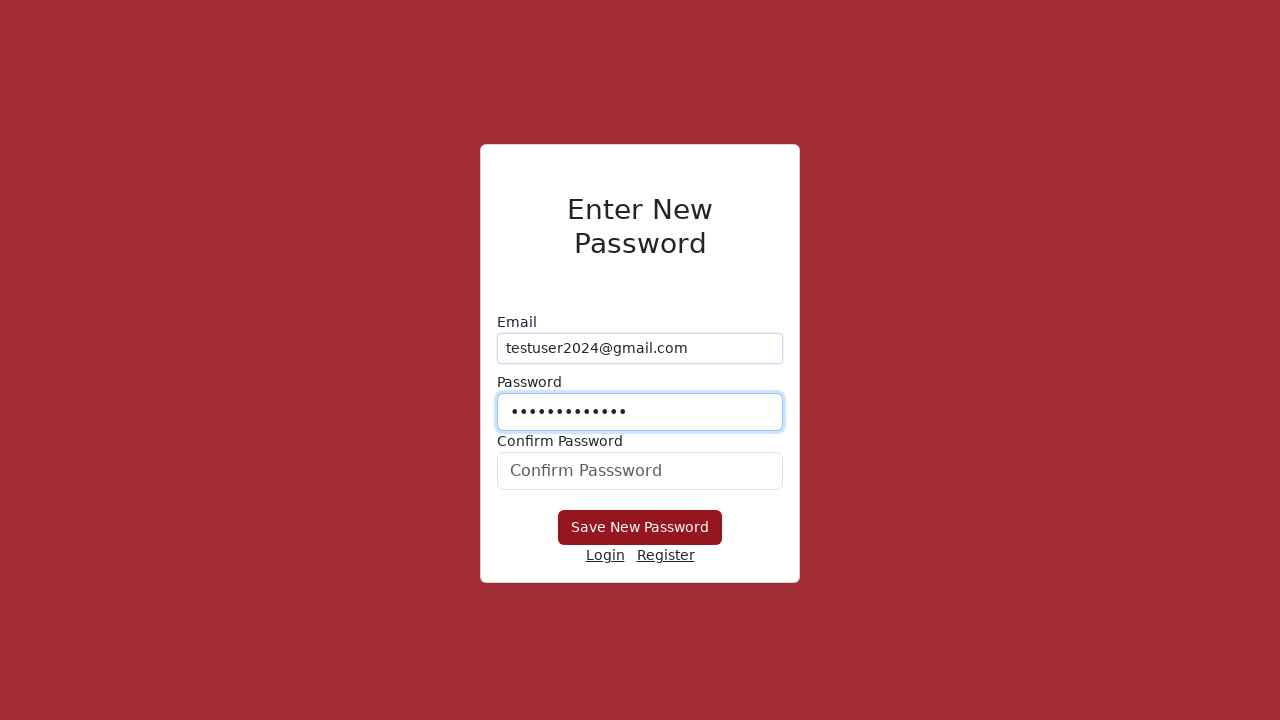

Filled confirm password field with 'SecurePass456' on #confirmPassword
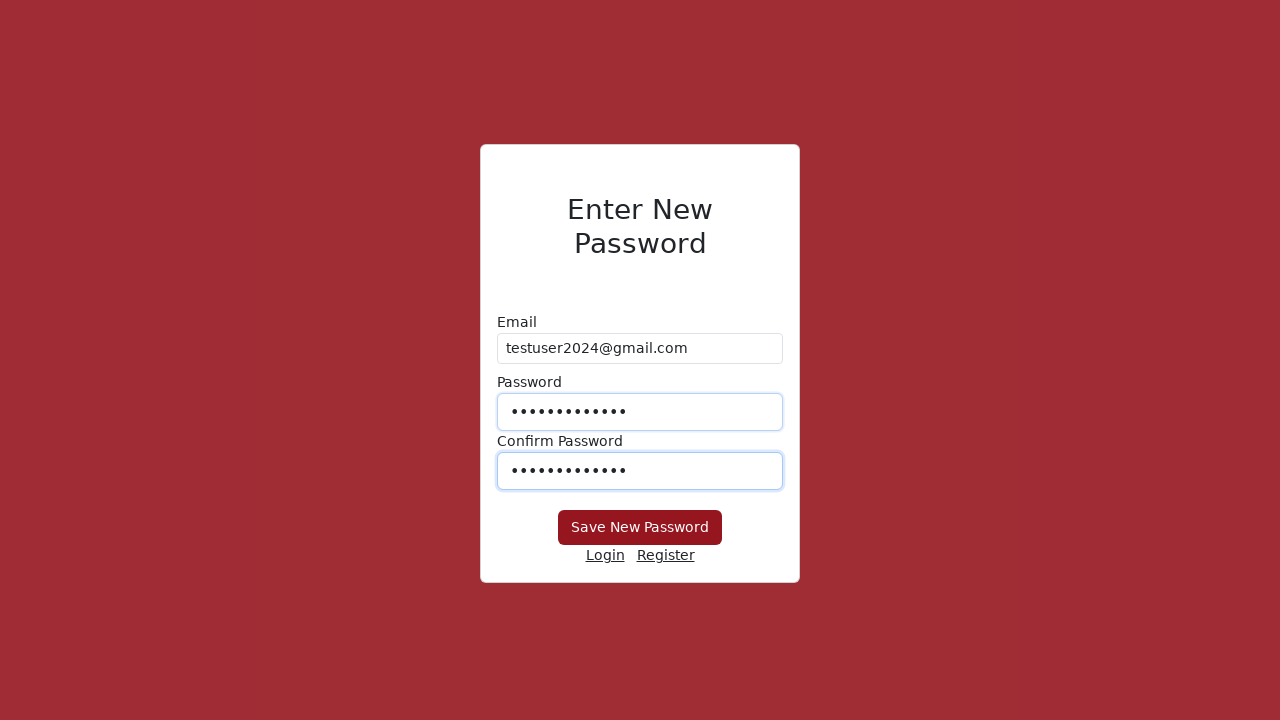

Clicked 'Save New Password' button to submit the form at (640, 528) on xpath=//button[text()='Save New Password']
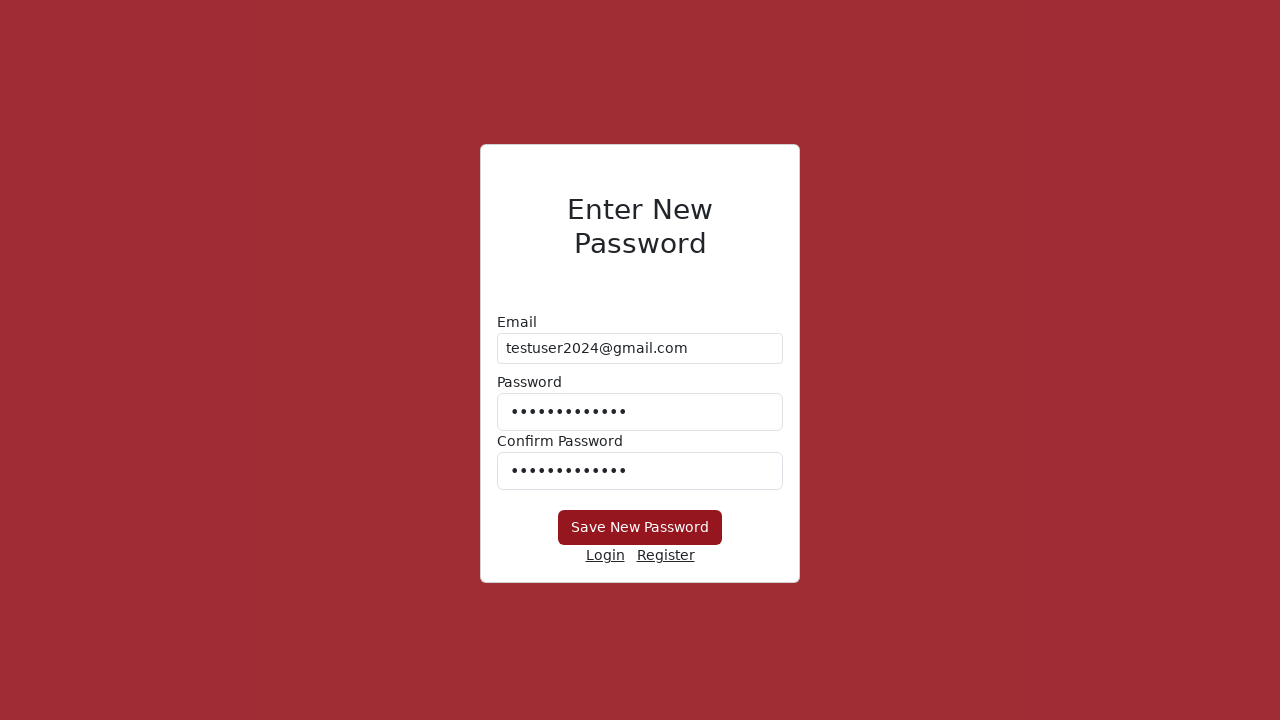

Waited 2 seconds for form submission to process
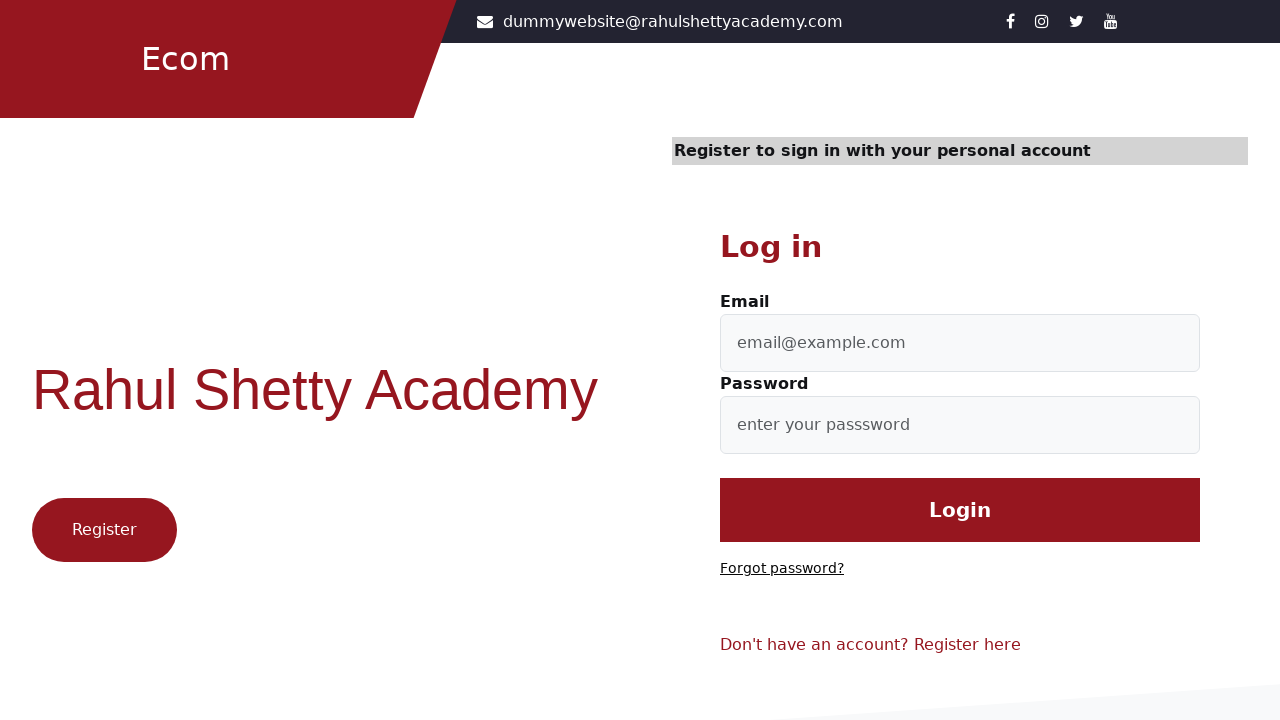

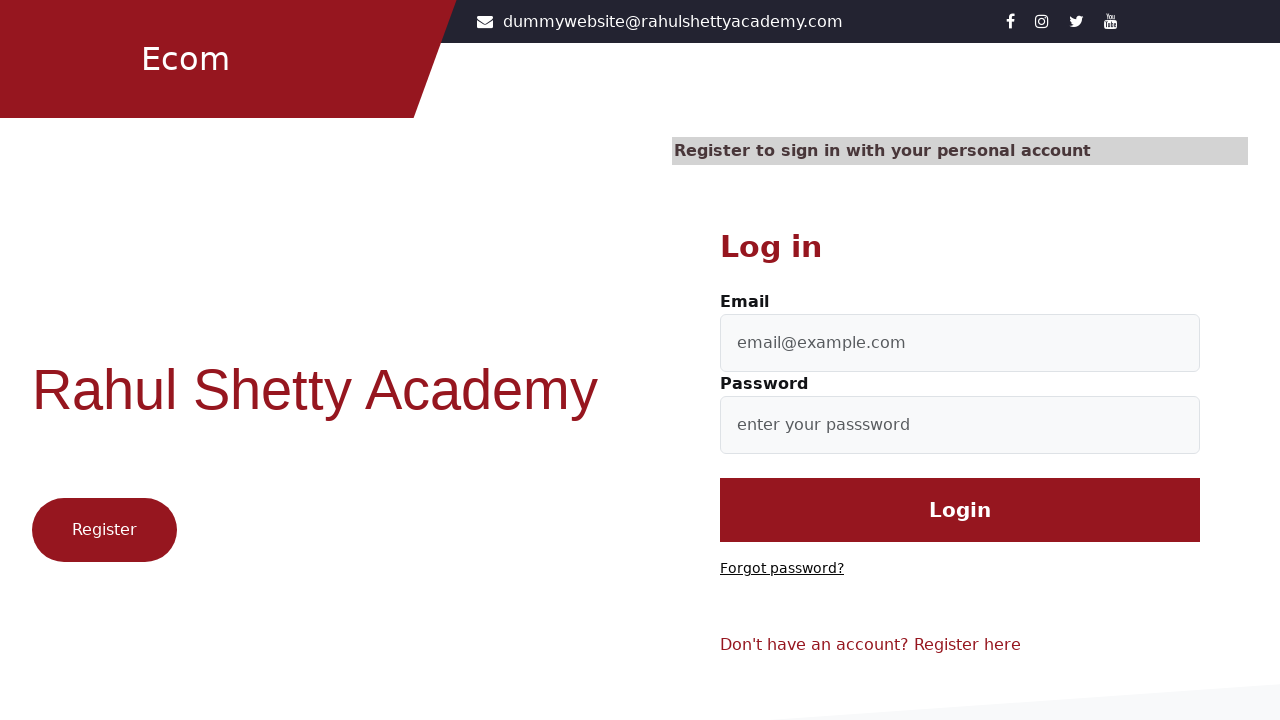